Tests a demo registration form by filling in name, email, and password fields, then submitting the form on a QSpiders practice application.

Starting URL: https://demoapps.qspiders.com/ui?scenario=1

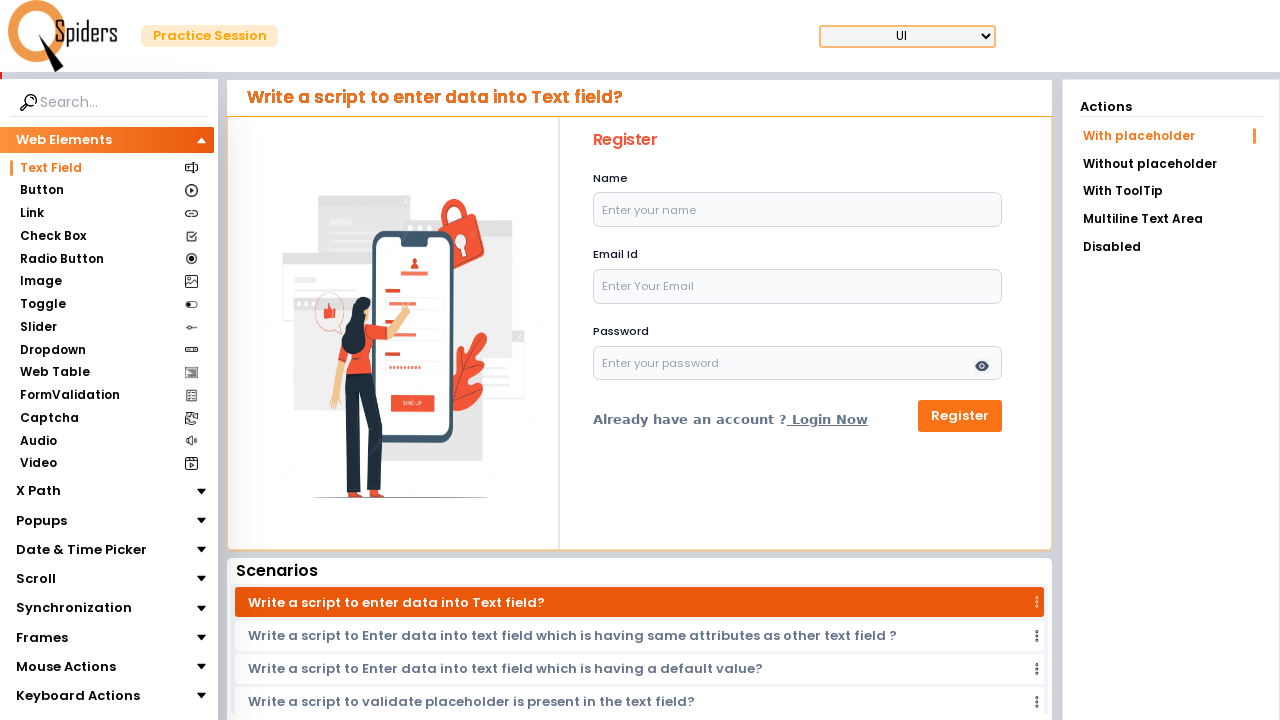

Filled name field with 'Muizza' on input#name
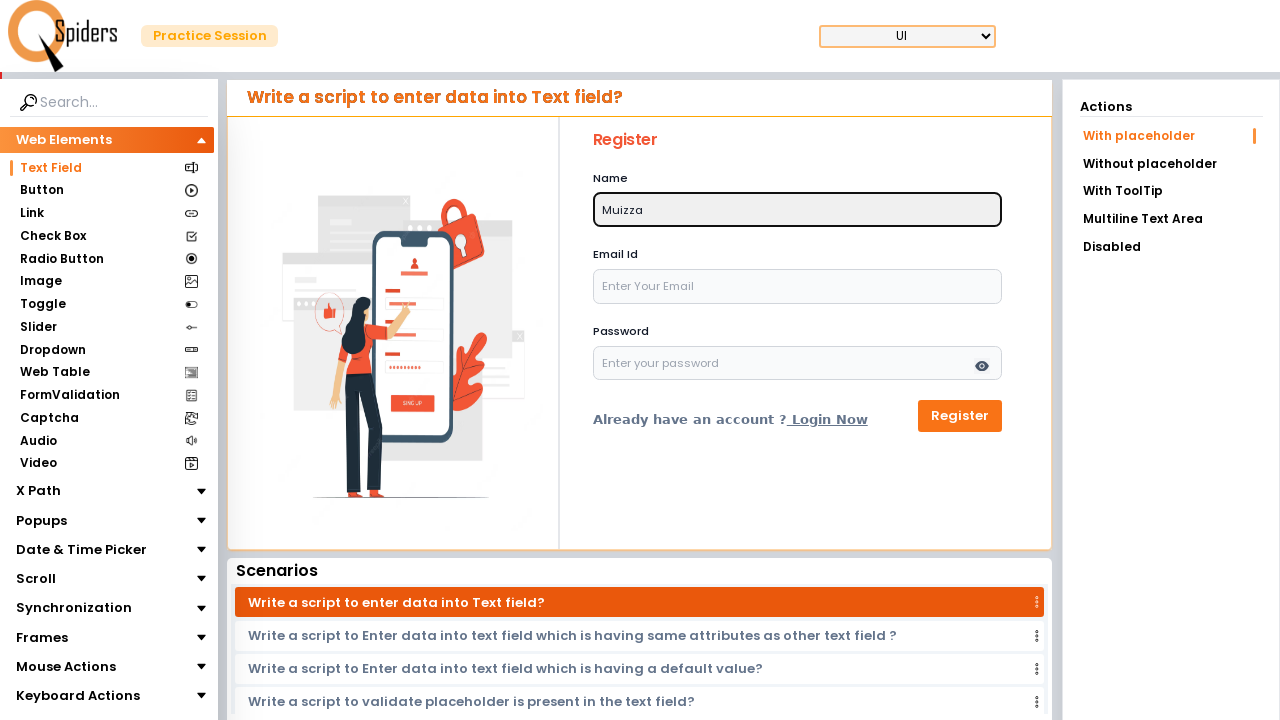

Filled email field with 'Muizza@gmail.com' on input#email
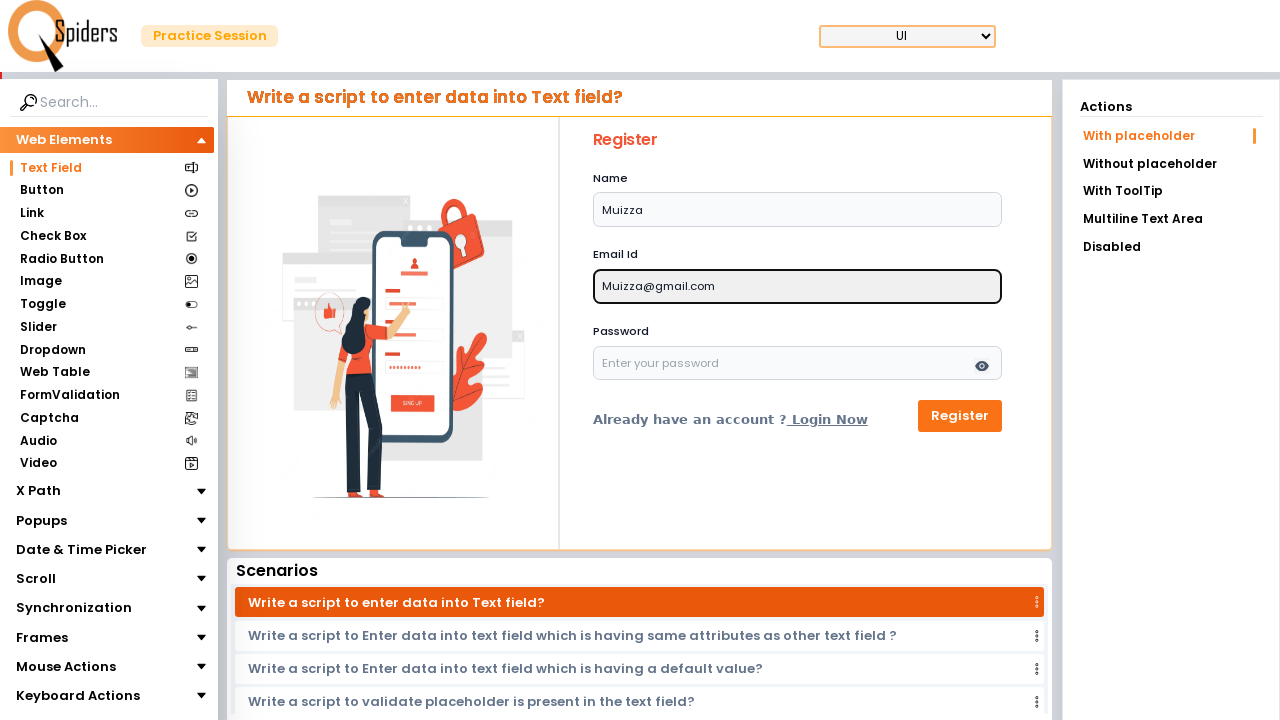

Filled password field with 'Muizza123' on input#password
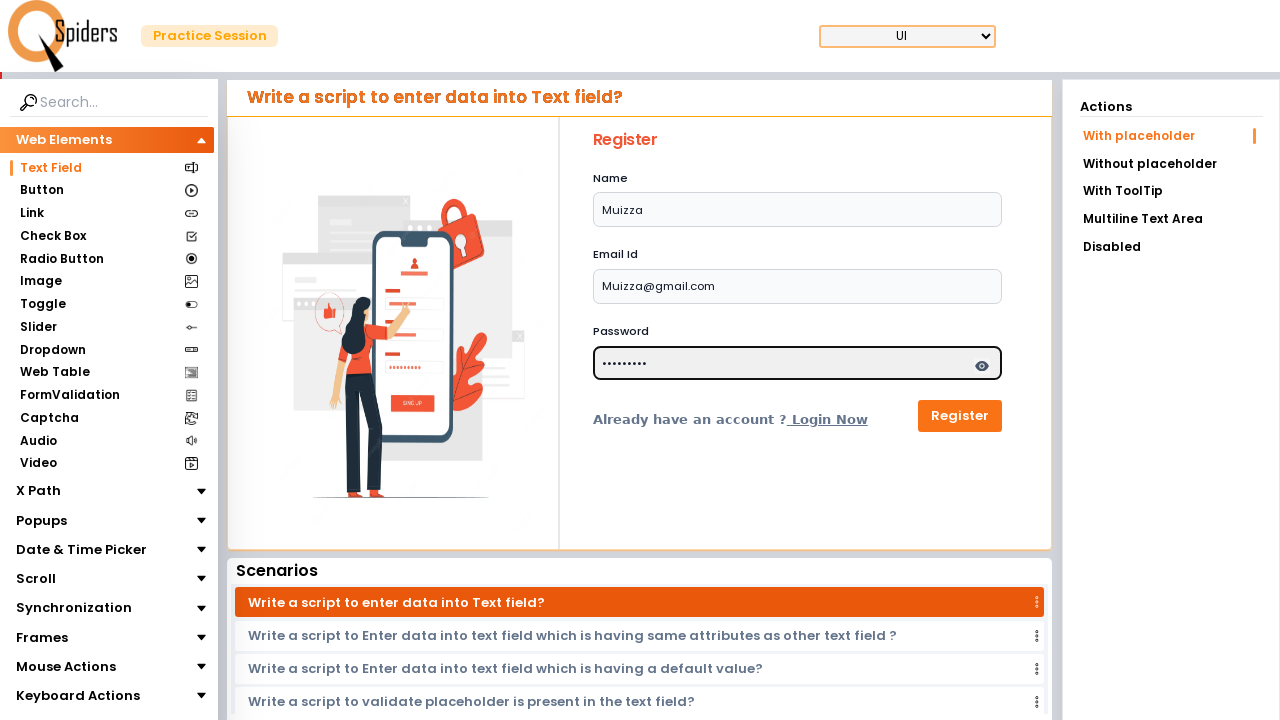

Clicked submit button to register at (960, 416) on button[type='submit']
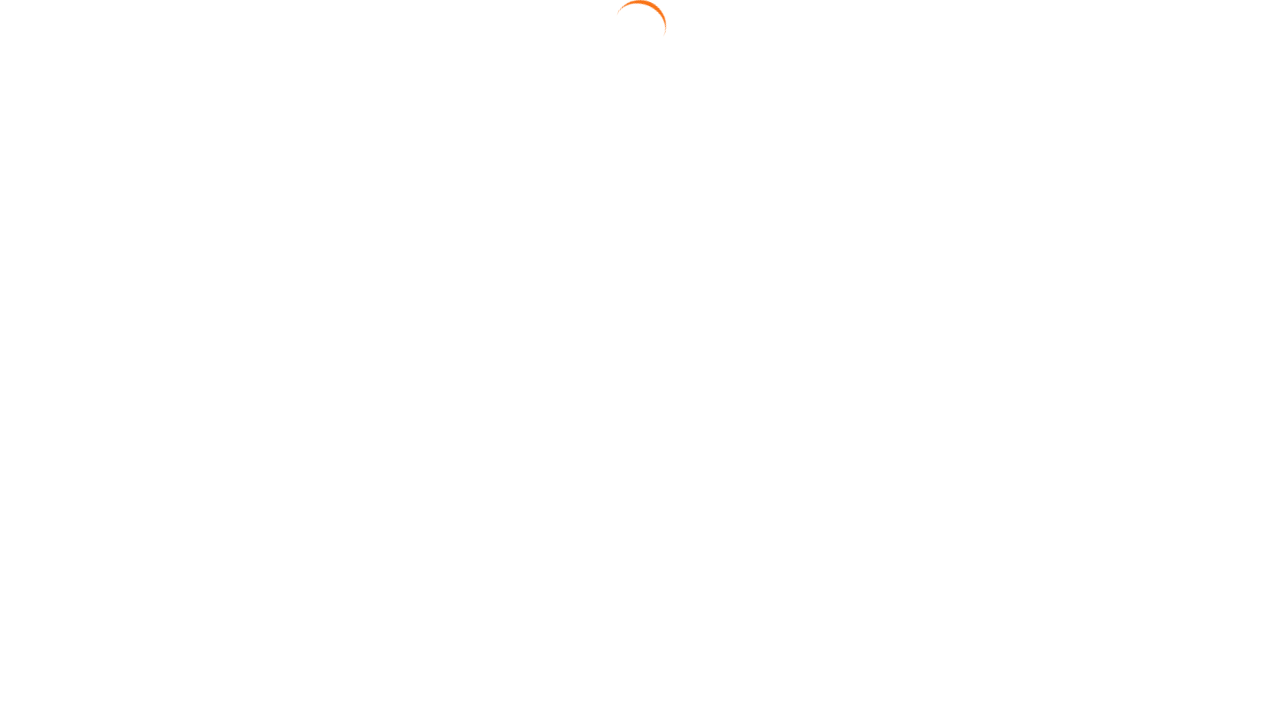

Waited 2 seconds for form submission to complete
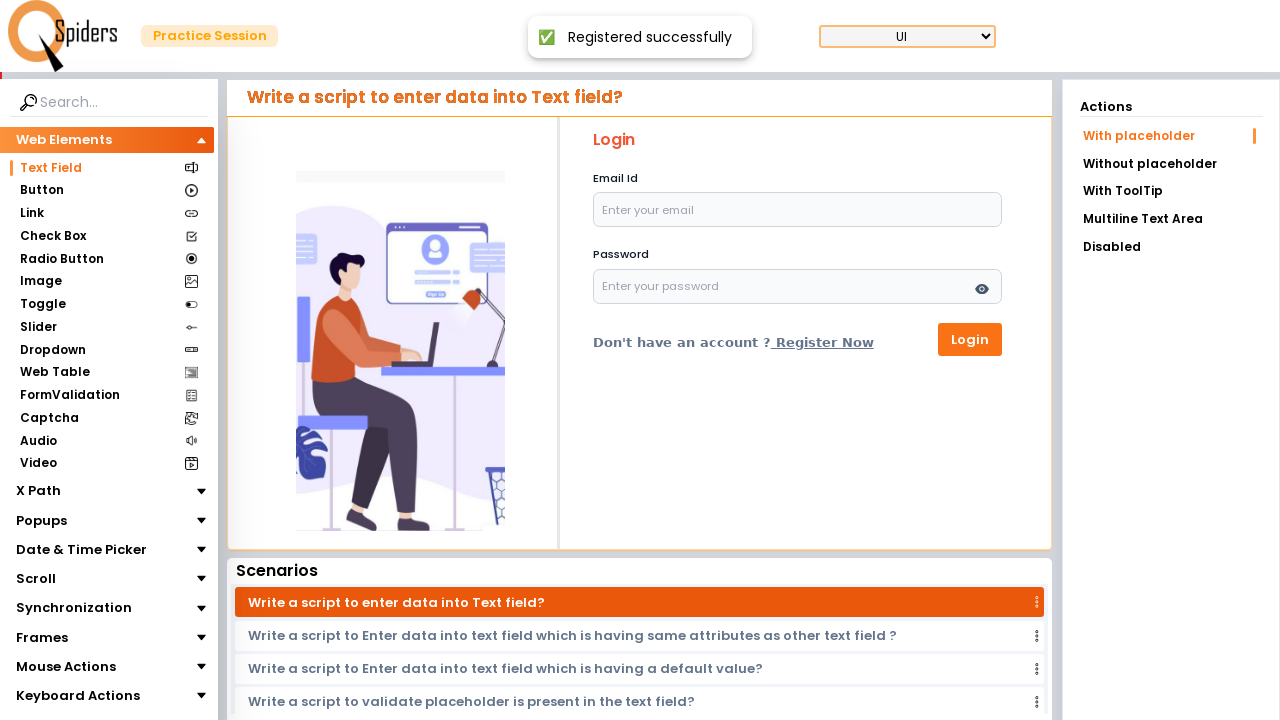

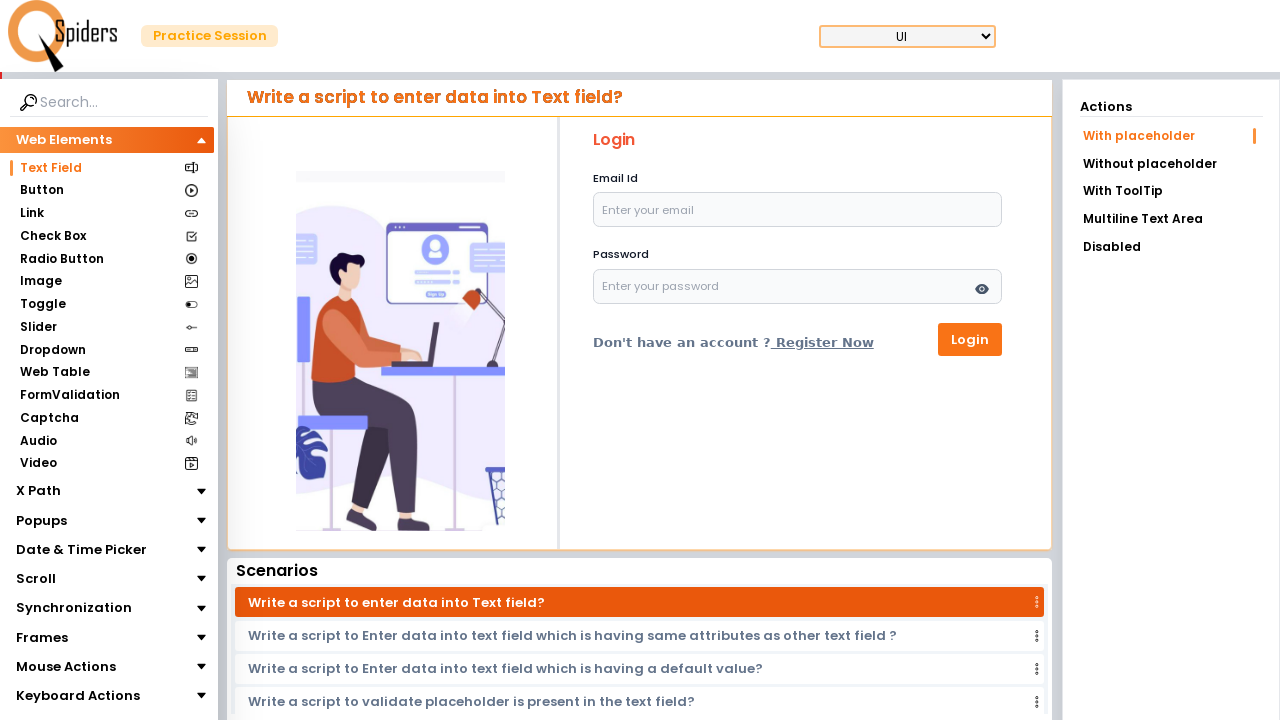